Tests character validation with a password that is too long (8 characters) to verify form returns invalid value message

Starting URL: https://testpages.eviltester.com/styled/apps/7charval/simple7charvalidation.html

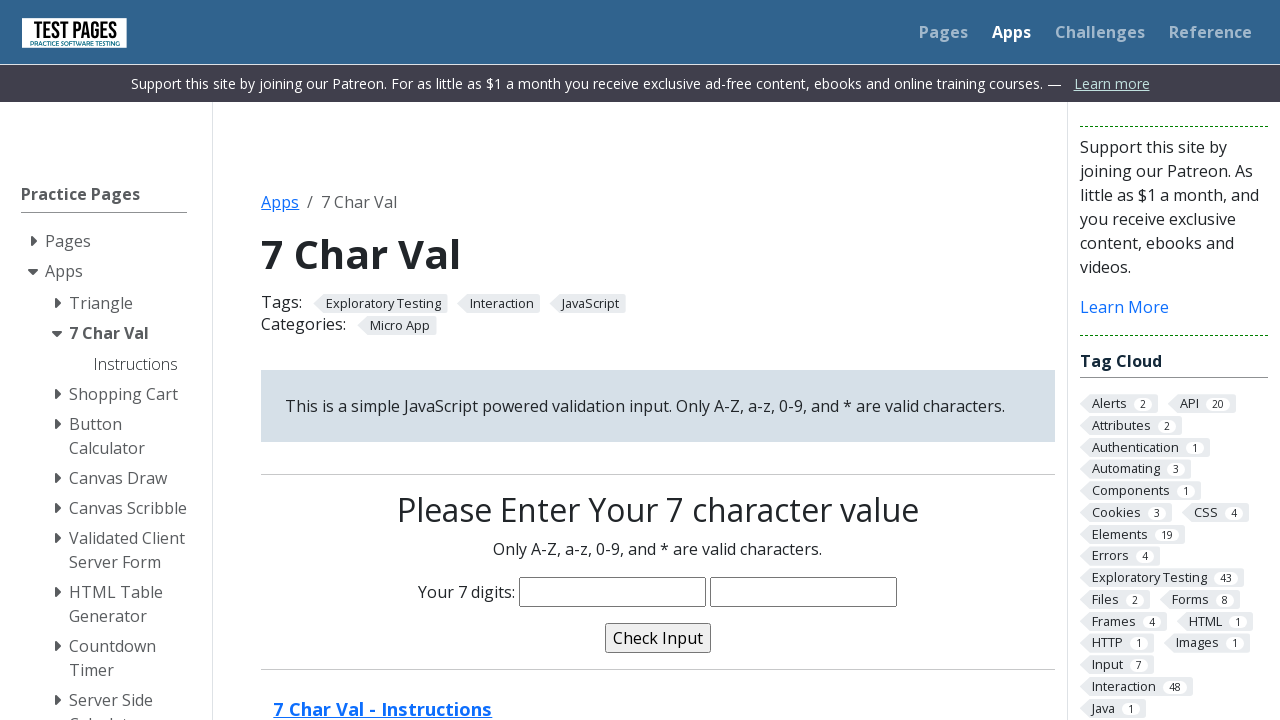

Navigated to 7 character validation page
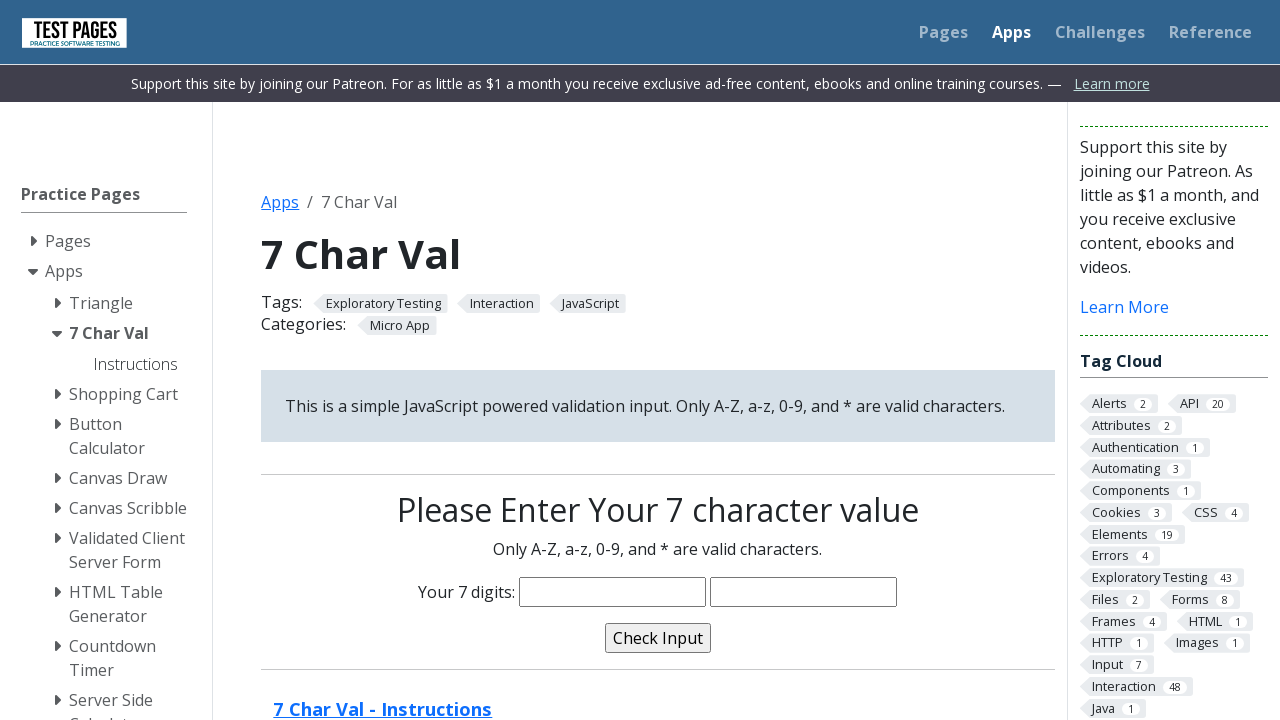

Filled password field with 8-character string 'K9&44ggg' (exceeds 7-character limit) on input[name='characters']
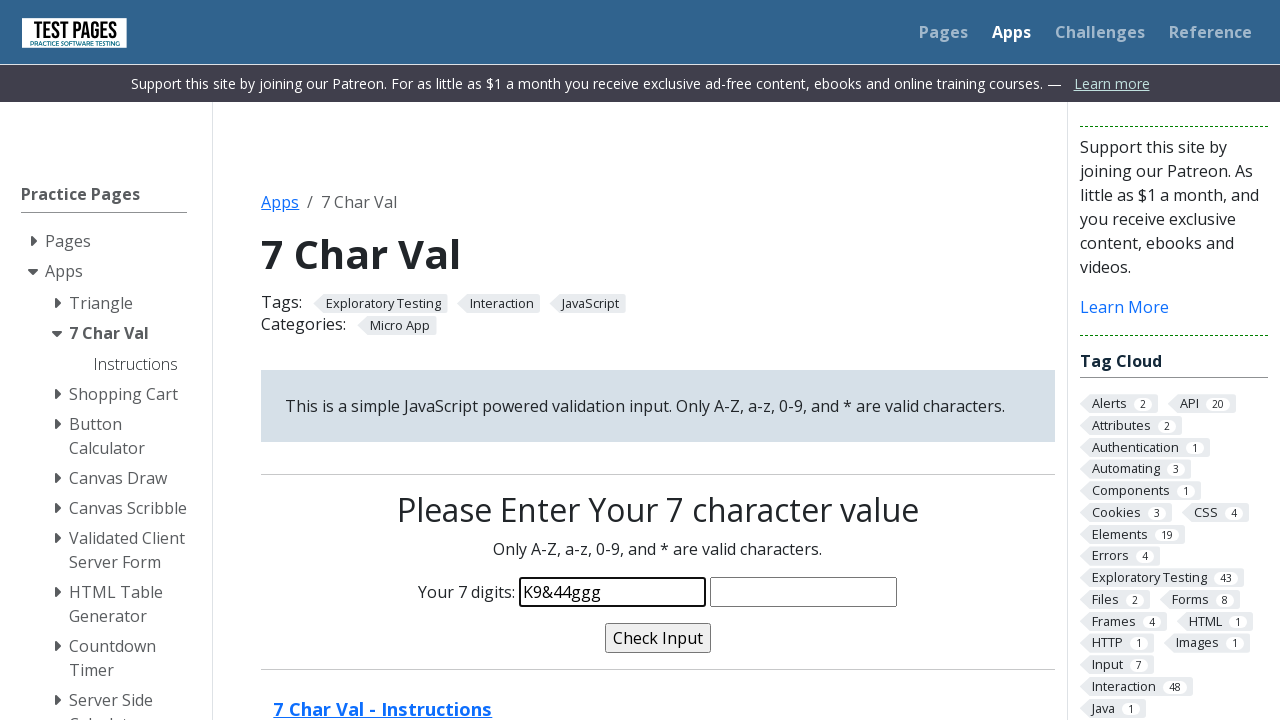

Clicked validate button to check password validation at (658, 638) on input[name='validate']
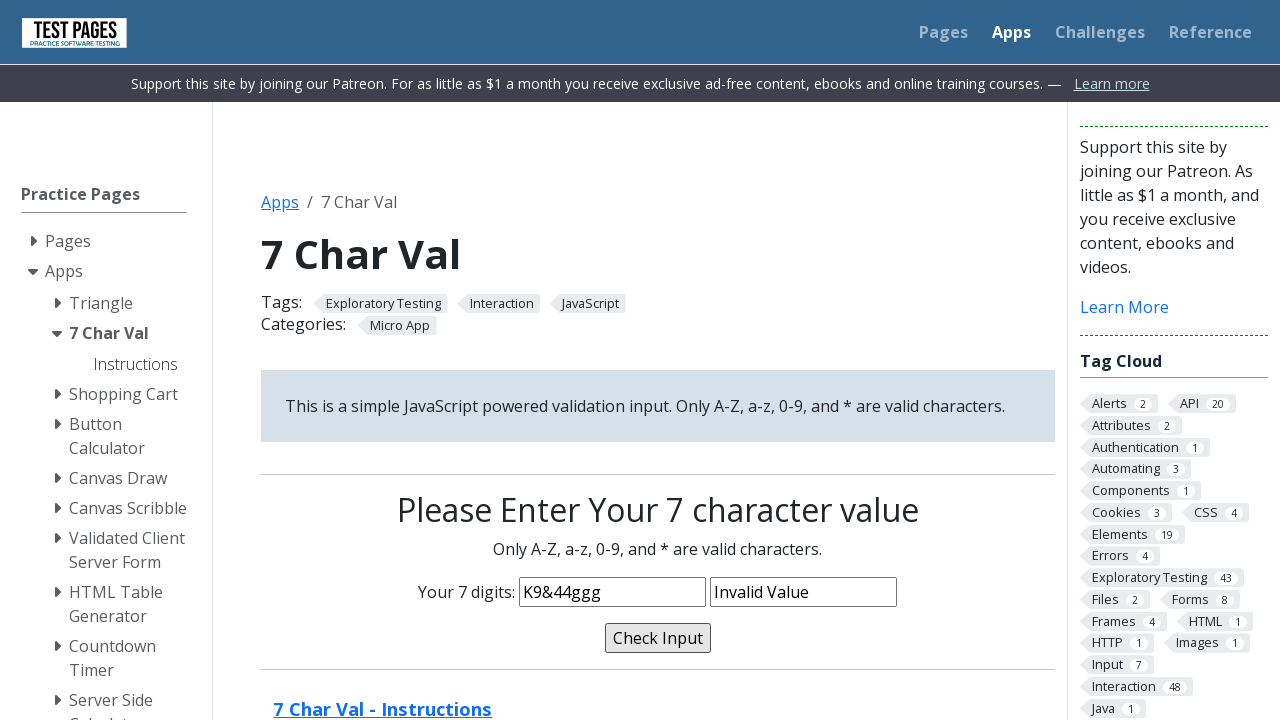

Validation message appeared on form
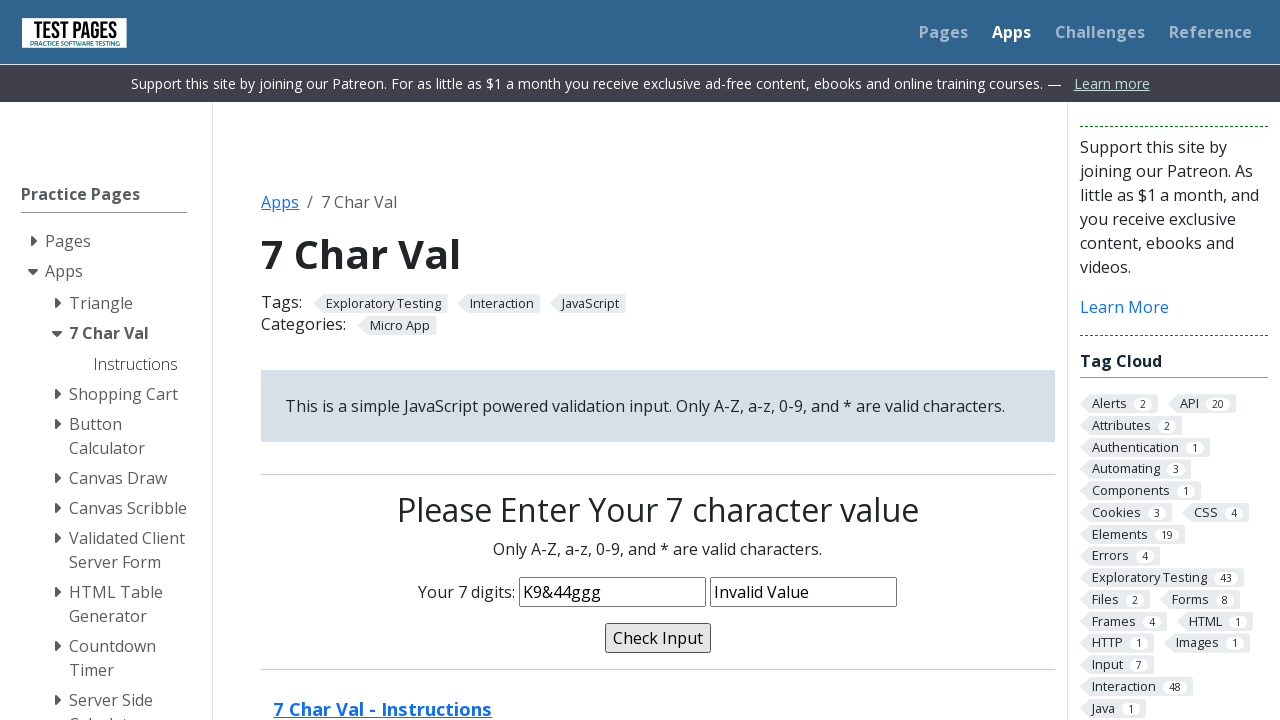

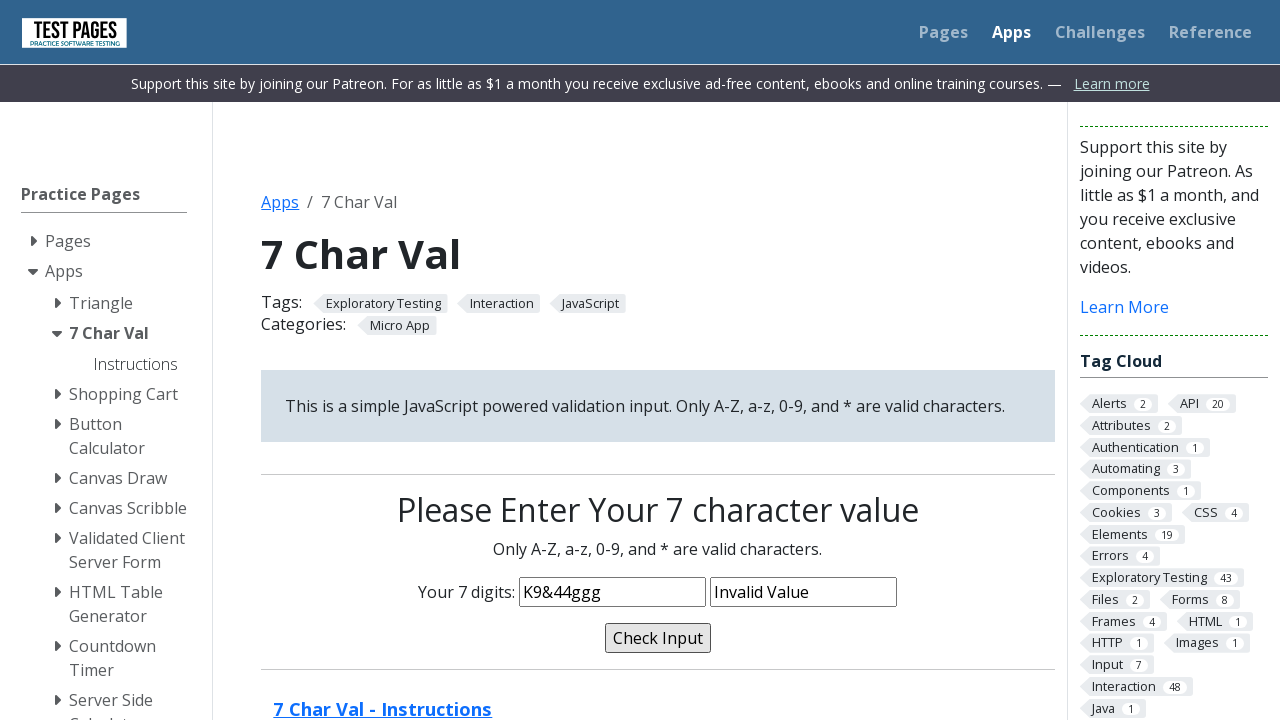